Navigates to MakeMyTrip website and verifies that the URL contains "makemytrip"

Starting URL: https://www.makemytrip.com/

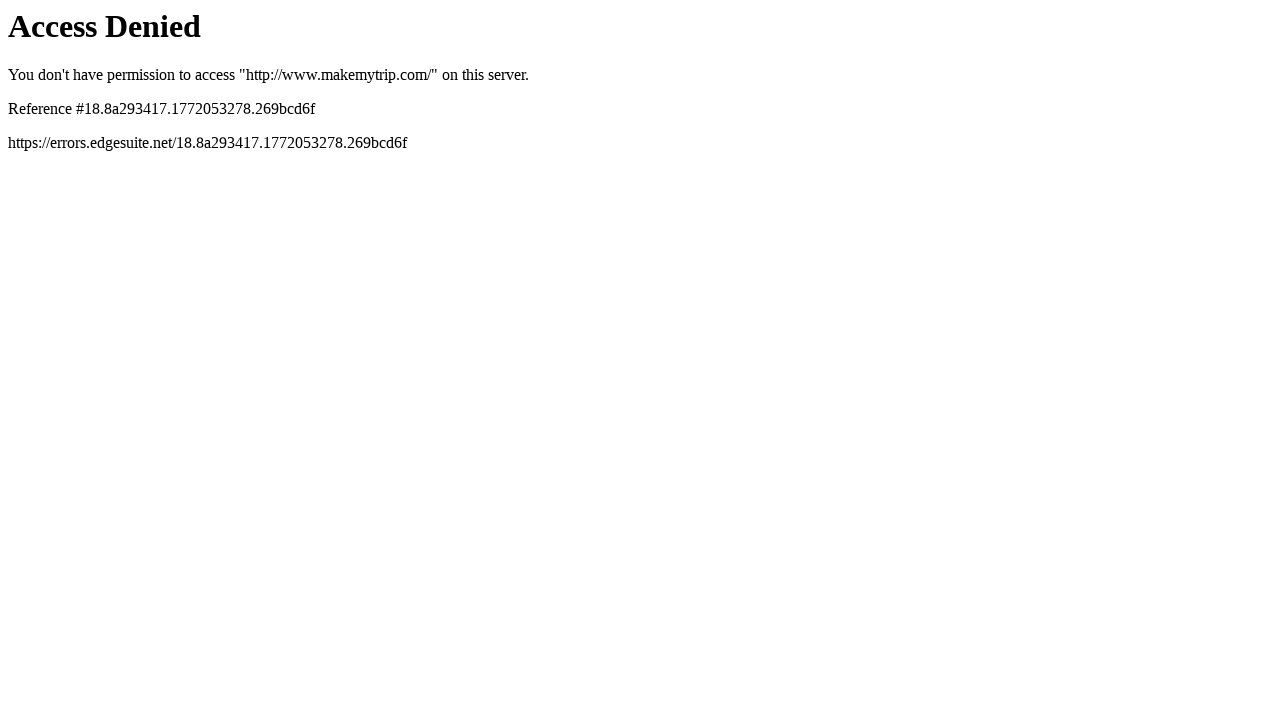

Navigated to MakeMyTrip website
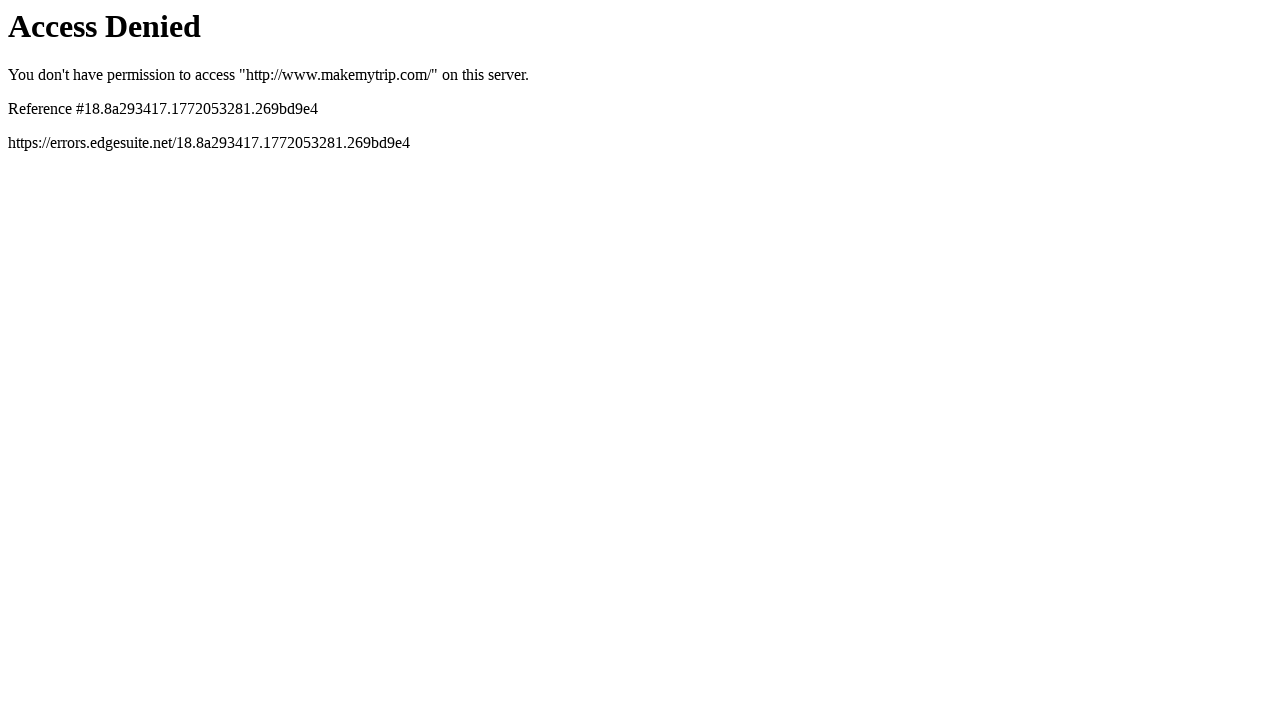

Retrieved current URL
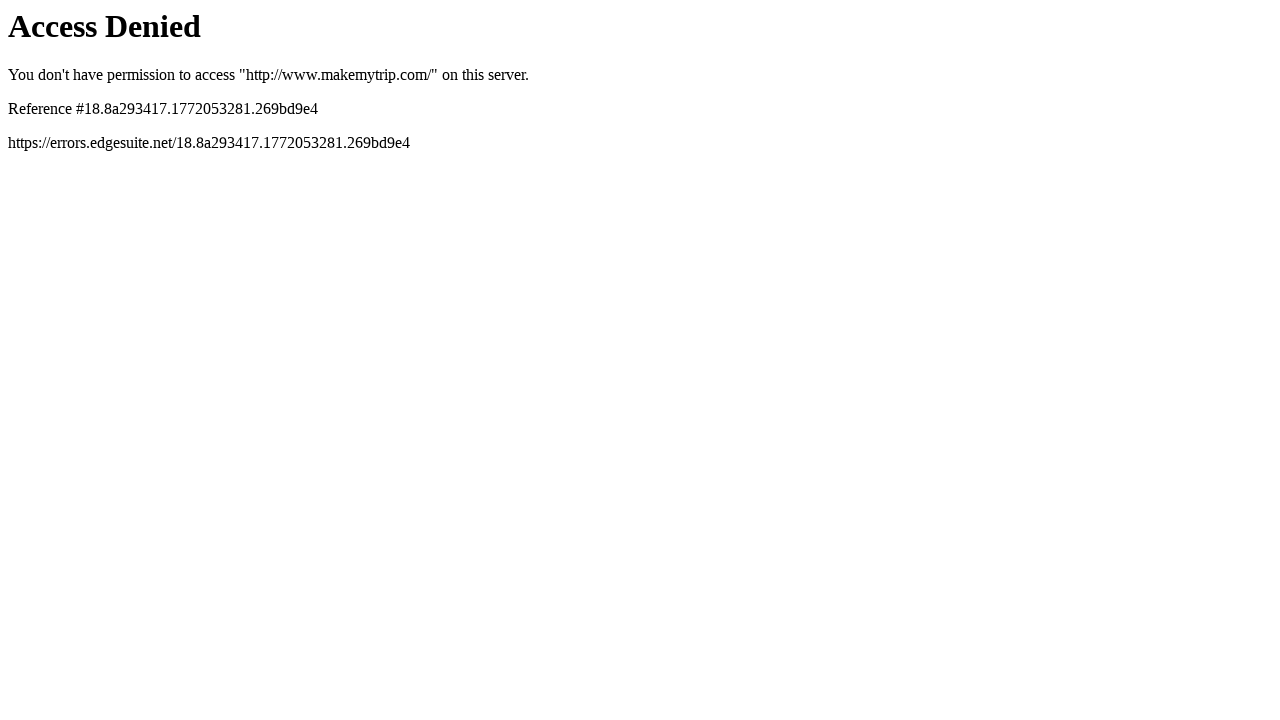

Verified URL contains 'makemytrip' - assertion passed
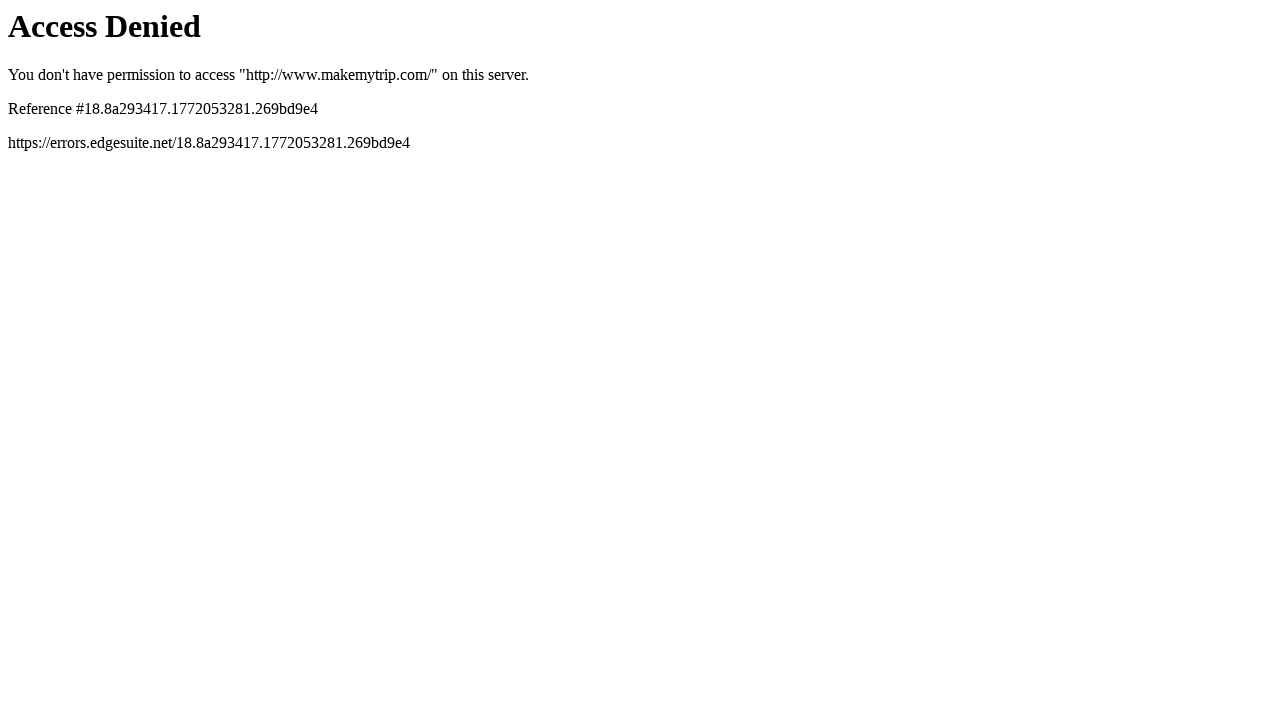

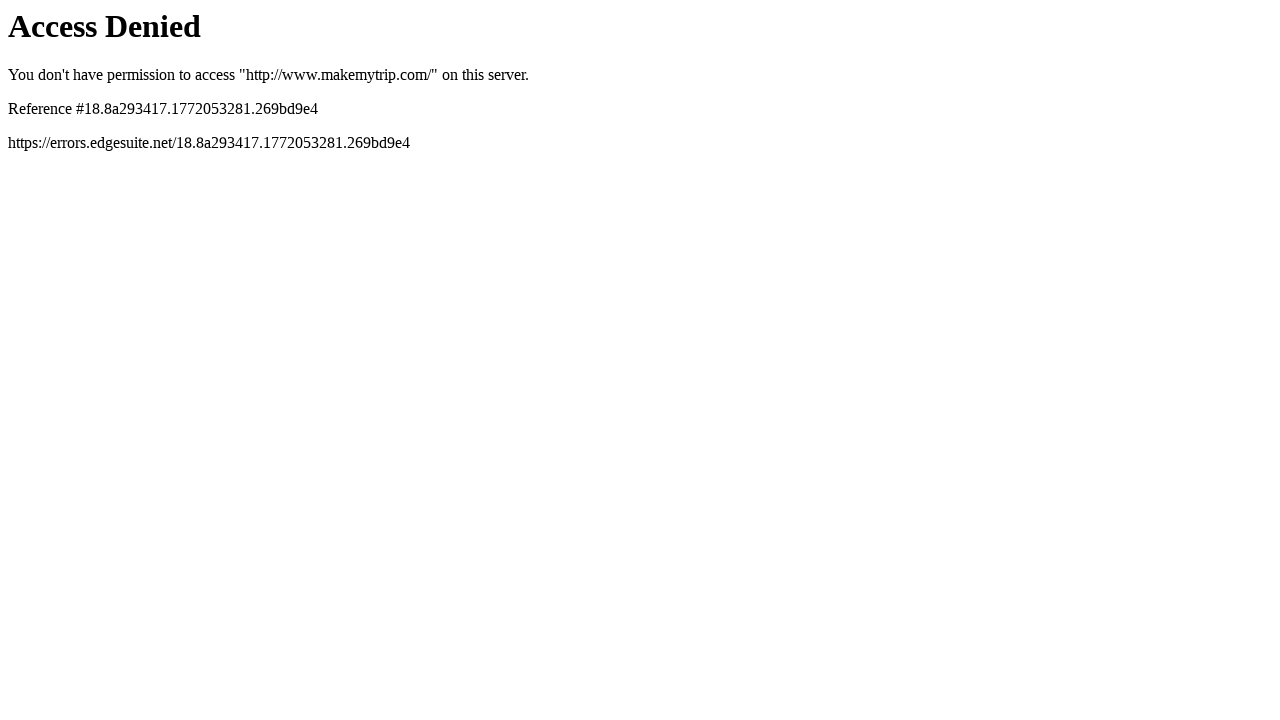